Tests the search and filter functionality on Ajio e-commerce site by searching for "bags", then filtering by Men gender and Fashion Bags category, and verifying results load.

Starting URL: https://www.ajio.com/

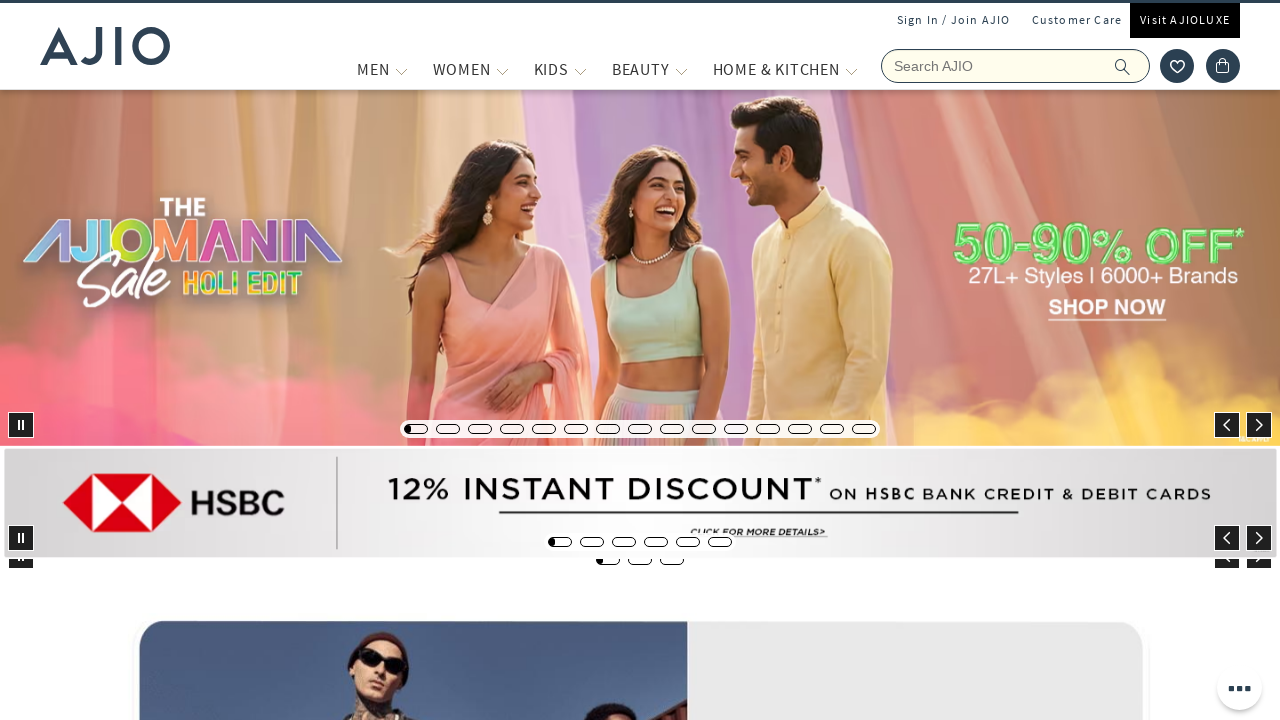

Filled search field with 'bags' on input[name='searchVal']
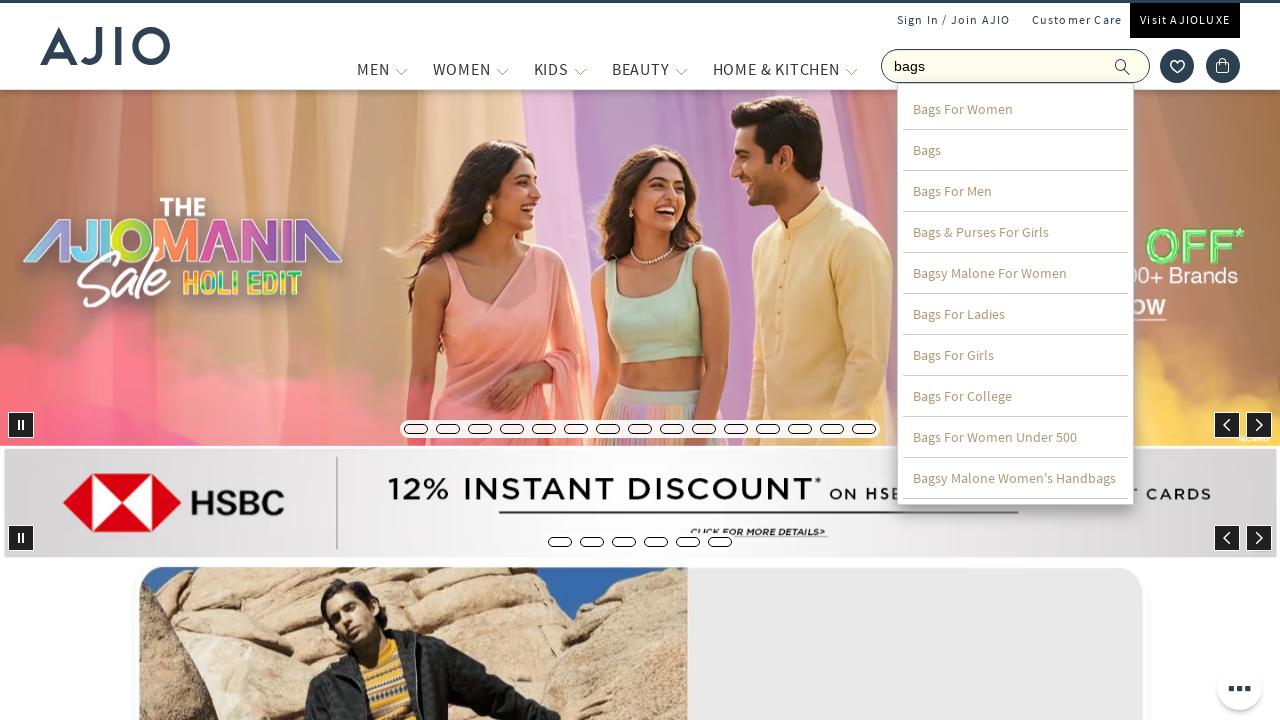

Pressed Enter to search for bags on input[name='searchVal']
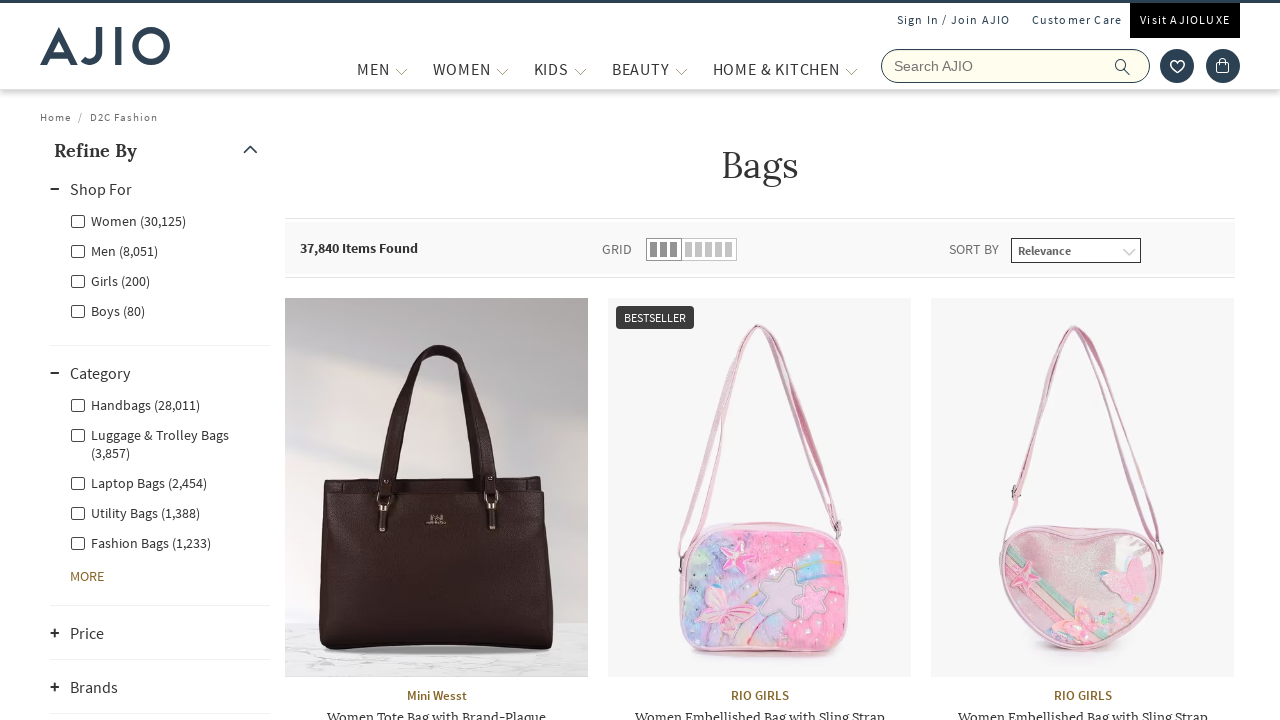

Waited for search results to load
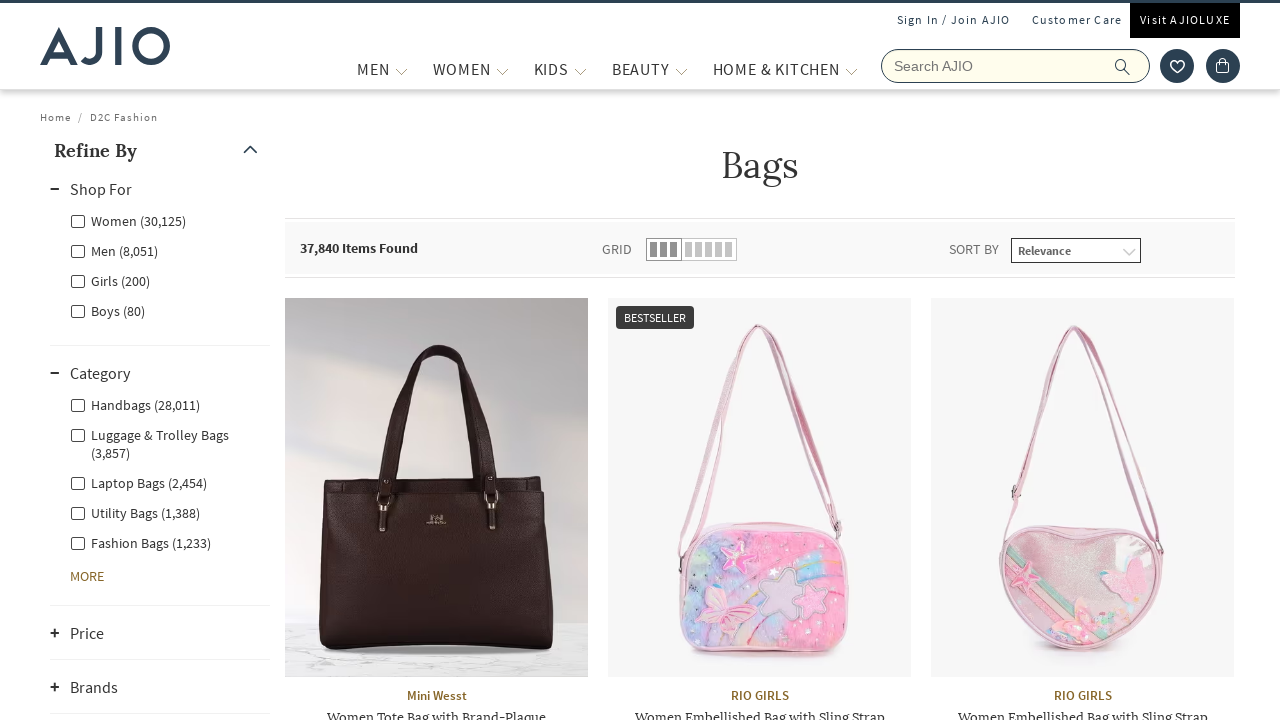

Clicked 'Men' gender filter at (114, 250) on label[for='Men']
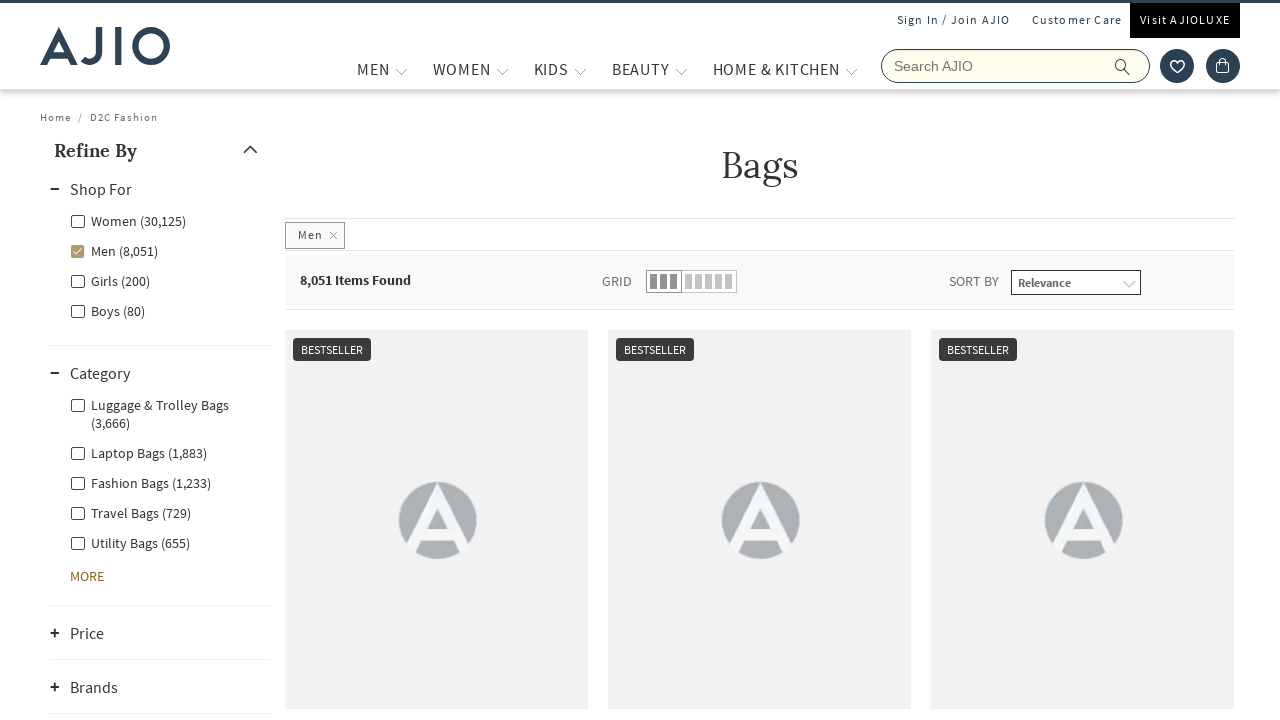

Waited for Men gender filter to apply
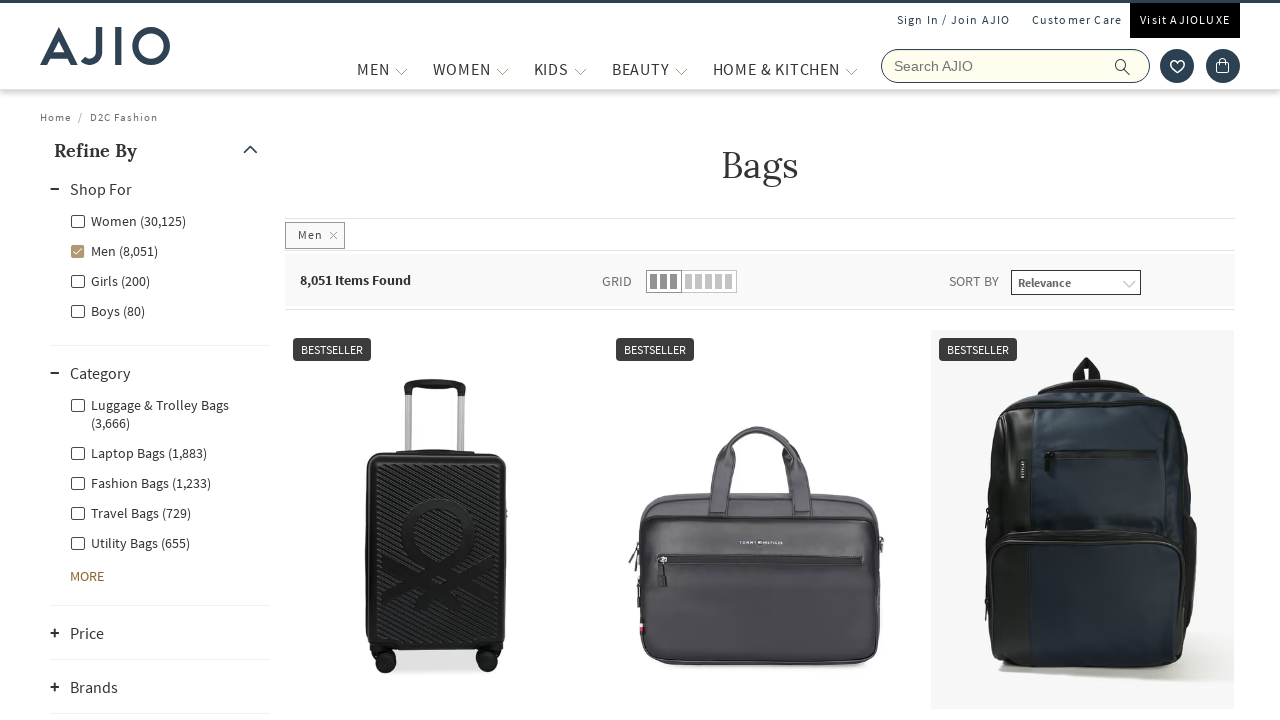

Clicked 'Fashion Bags' category filter at (140, 482) on label[for='Men - Fashion Bags']
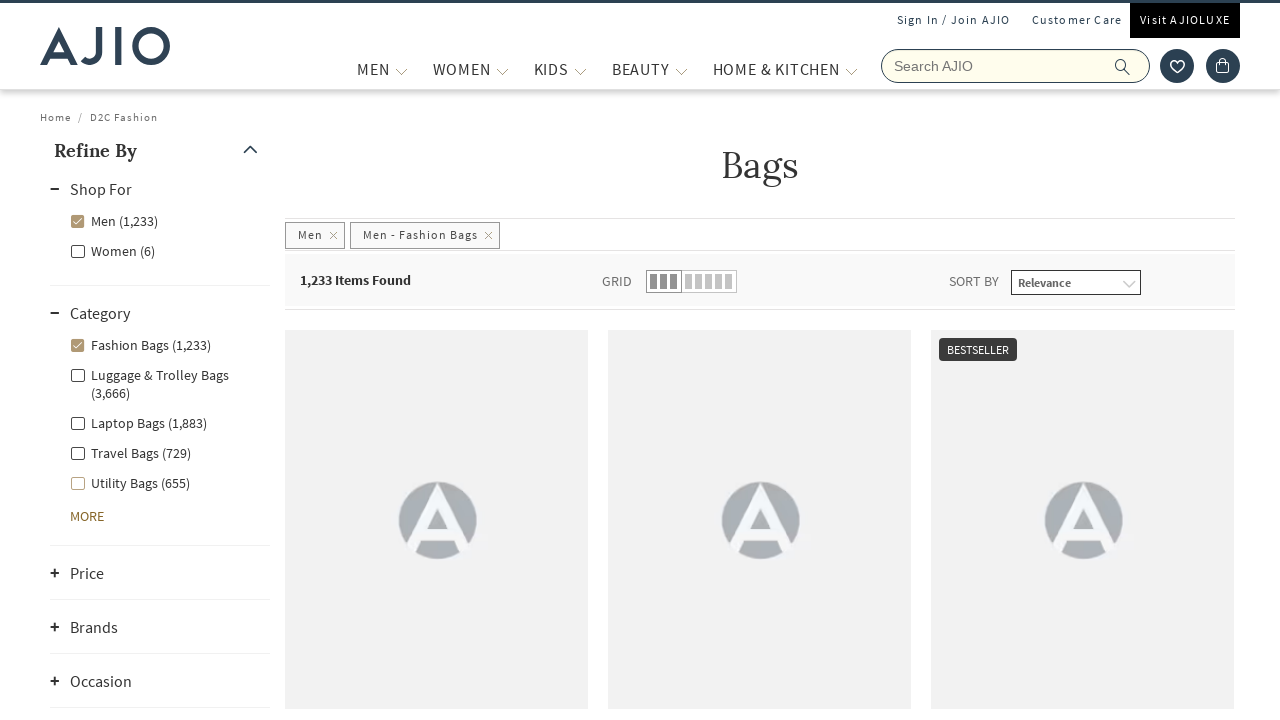

Items count element loaded after category filter applied
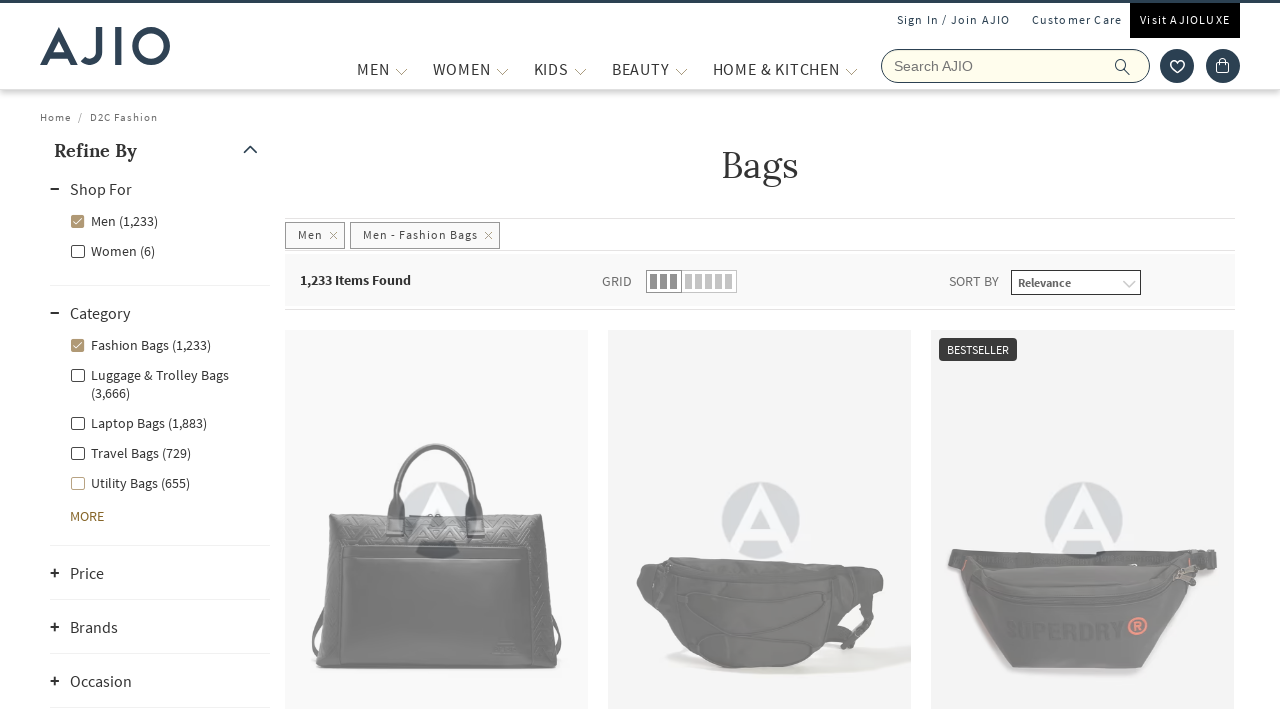

Brand elements are present in filtered results
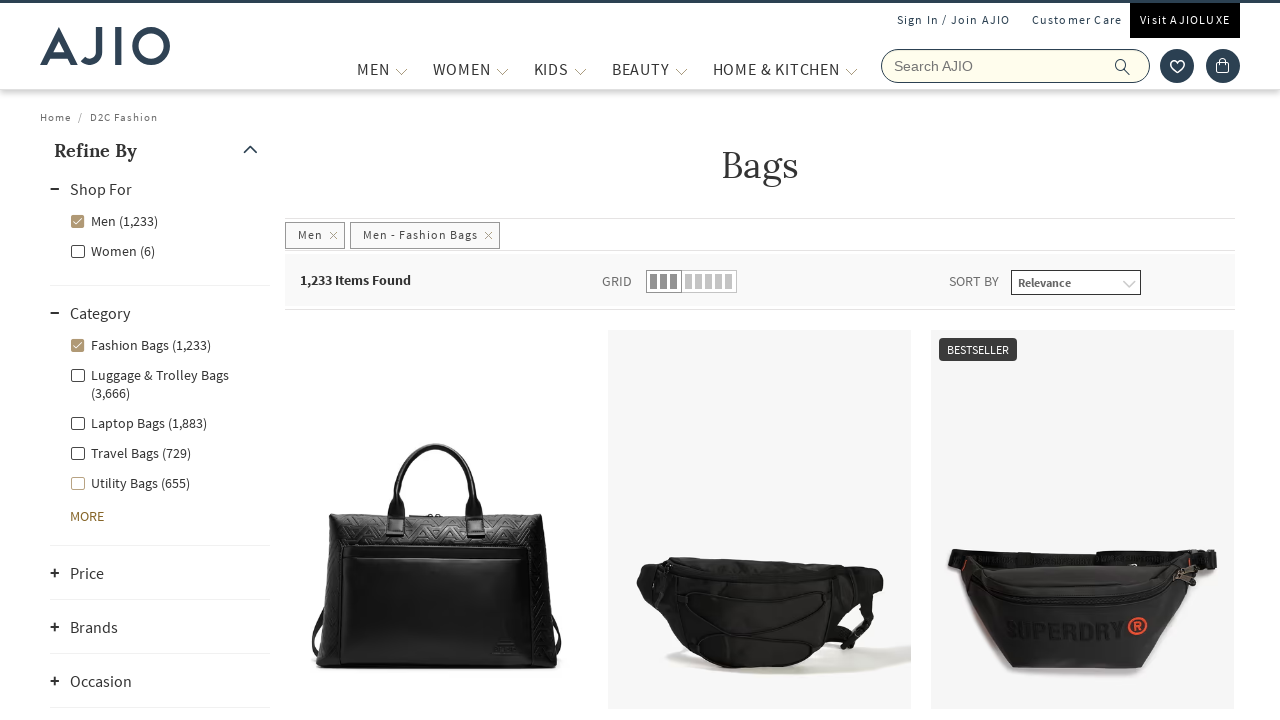

Bag name elements are present in filtered results
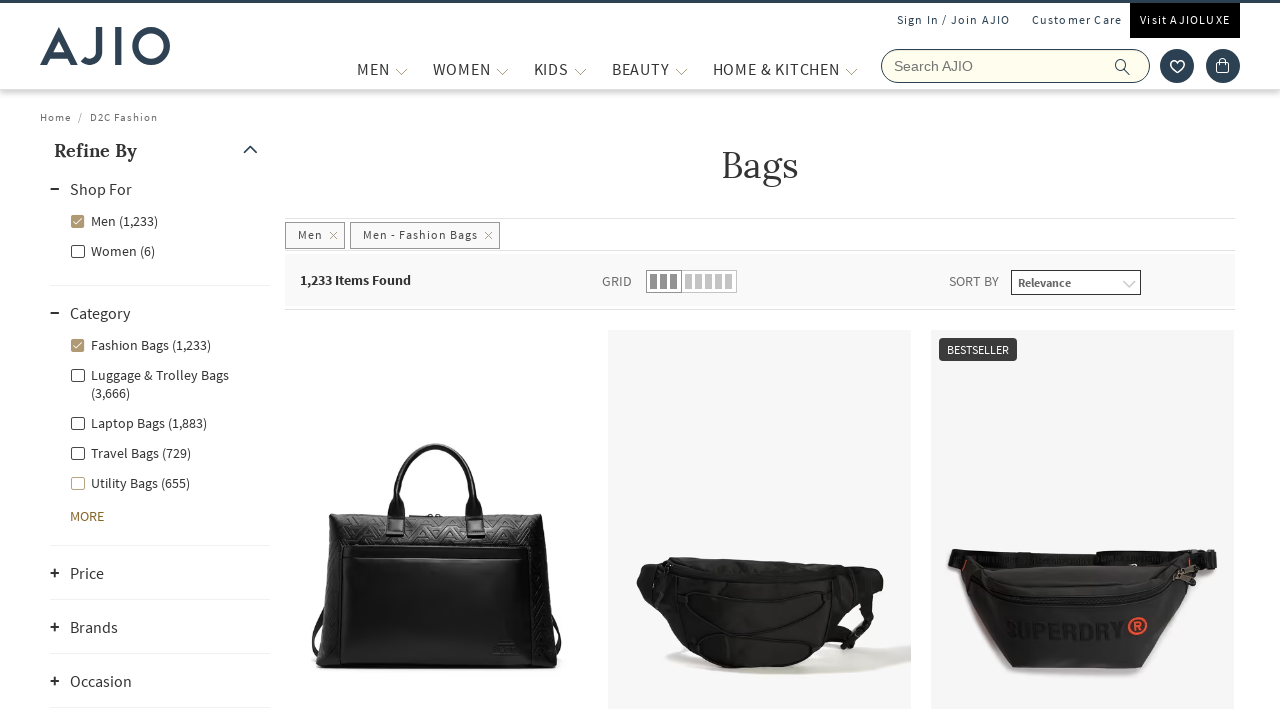

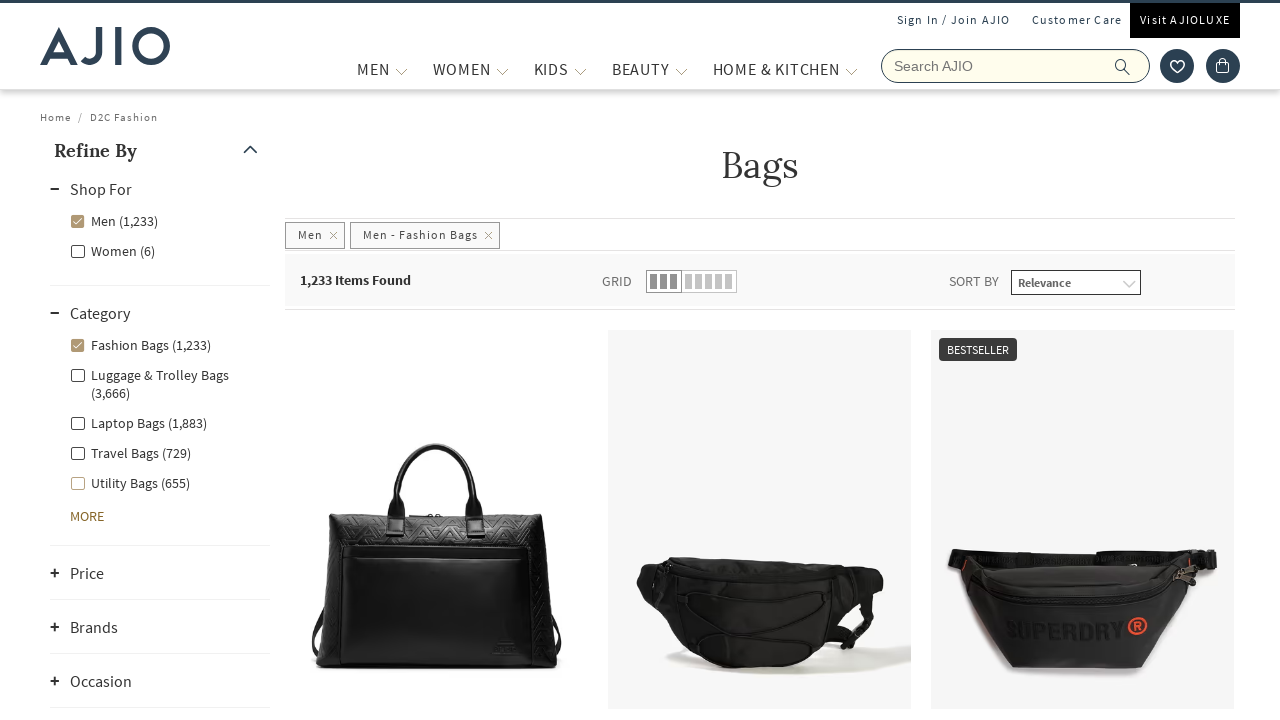